Navigates to JPL Space images page and clicks on the "FULL IMAGE" button to view the full-size featured image

Starting URL: https://data-class-jpl-space.s3.amazonaws.com/JPL_Space/index.html

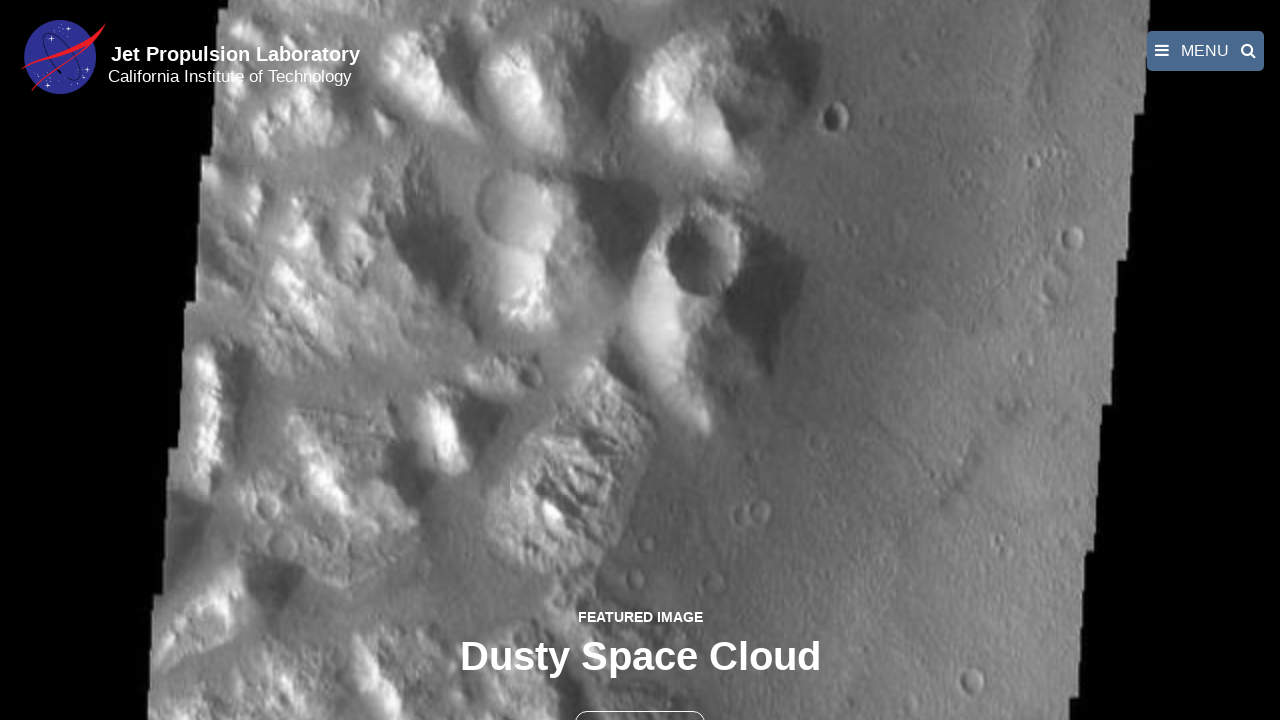

Navigated to JPL Space images page
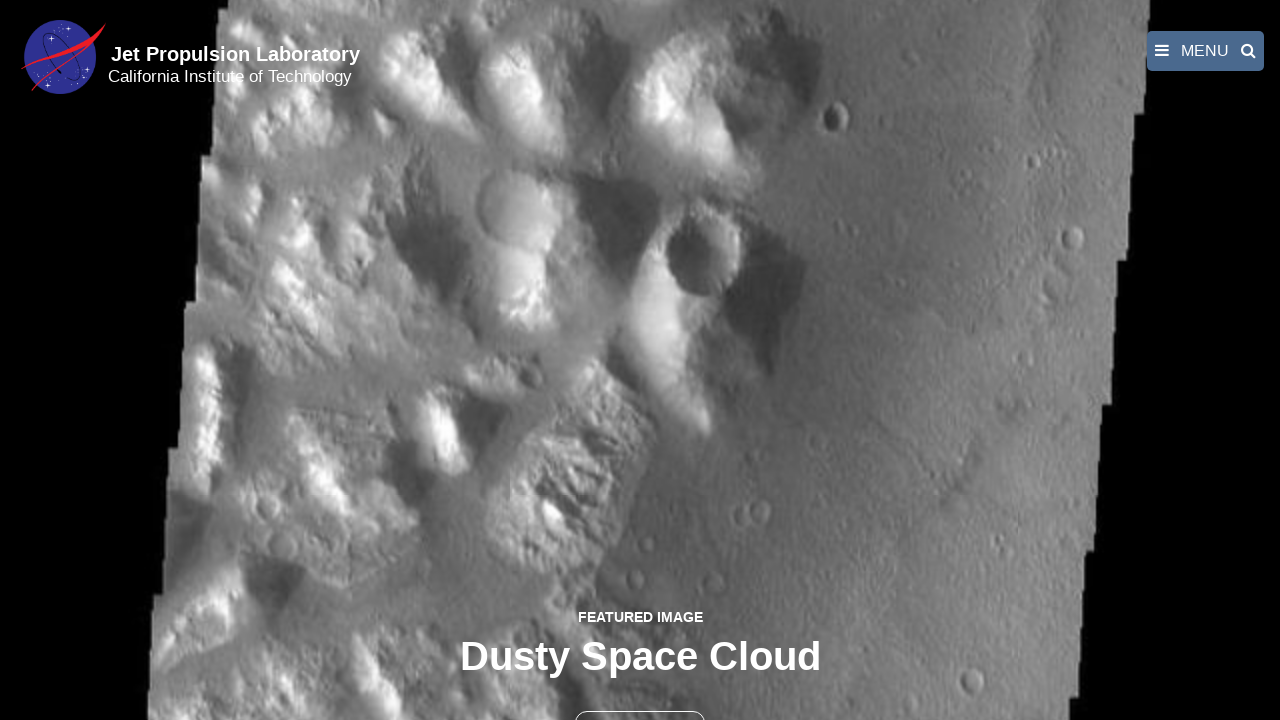

Clicked the FULL IMAGE button at (640, 362) on a:has-text('FULL IMAGE')
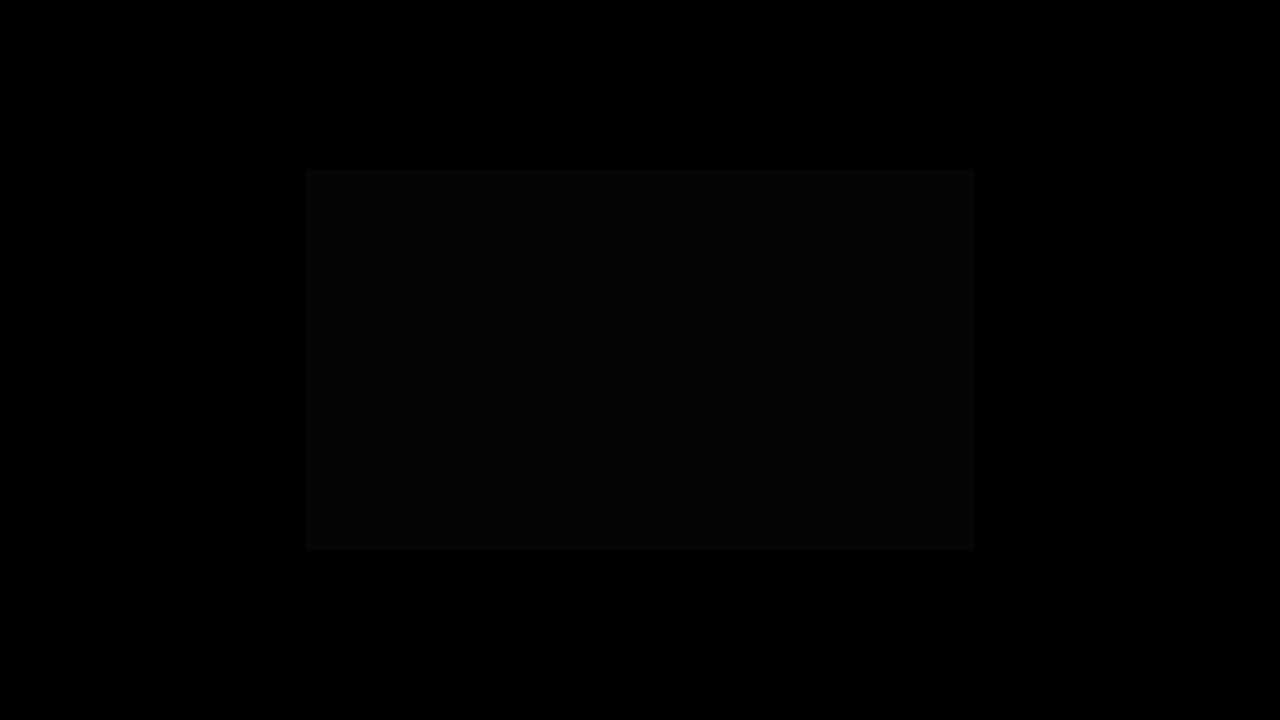

Full-size featured image loaded and displayed
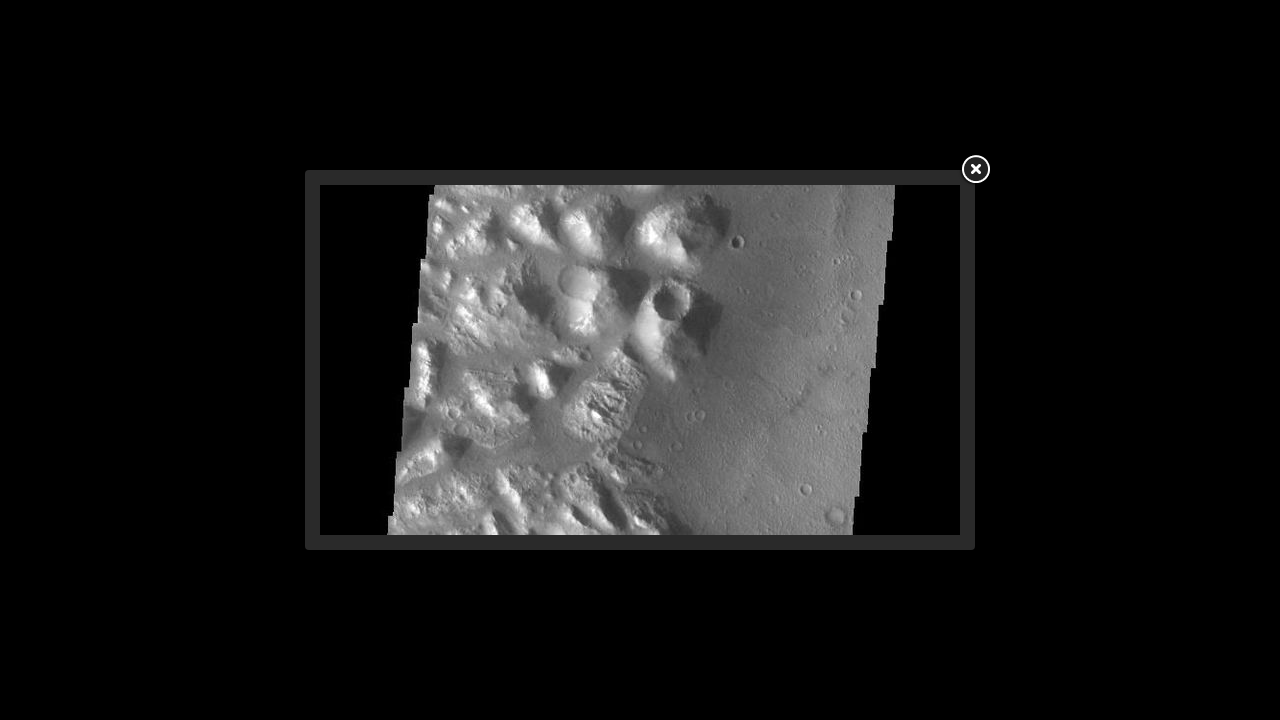

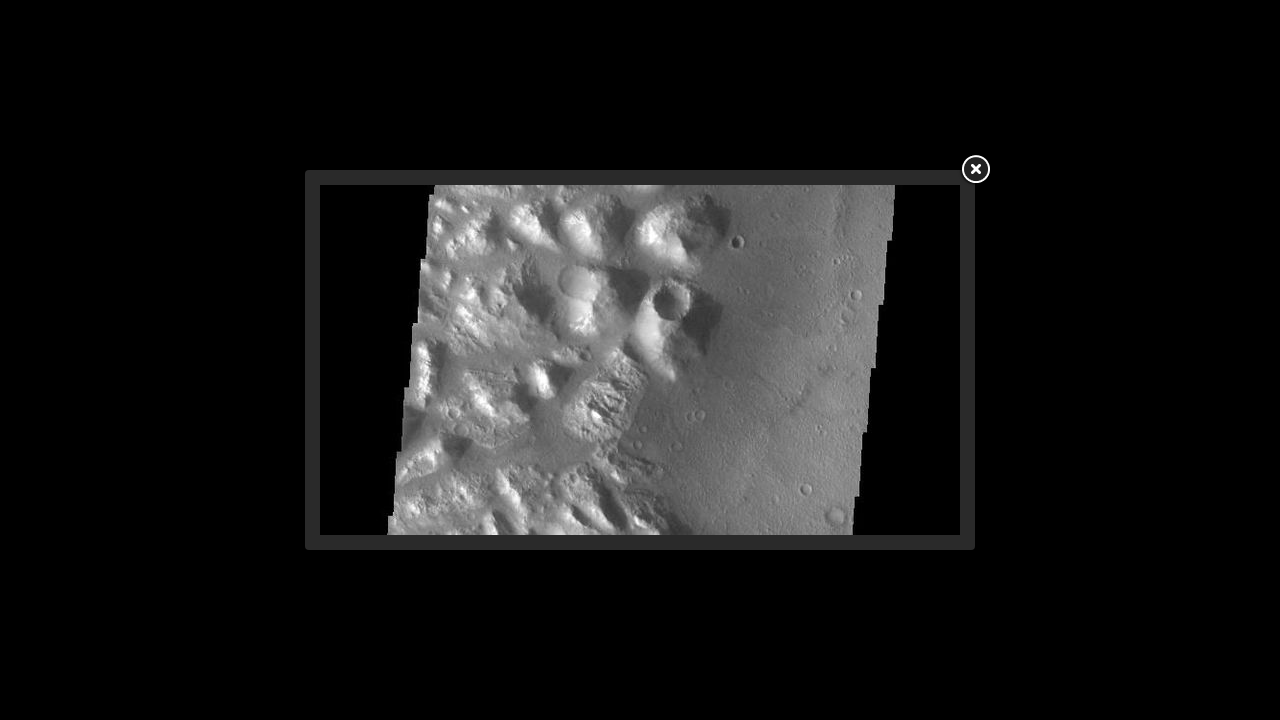